Tests various link interactions on a practice page including navigation, finding link attributes, checking broken links, counting duplicate links, and counting total links on the page

Starting URL: https://www.leafground.com/link.xhtml

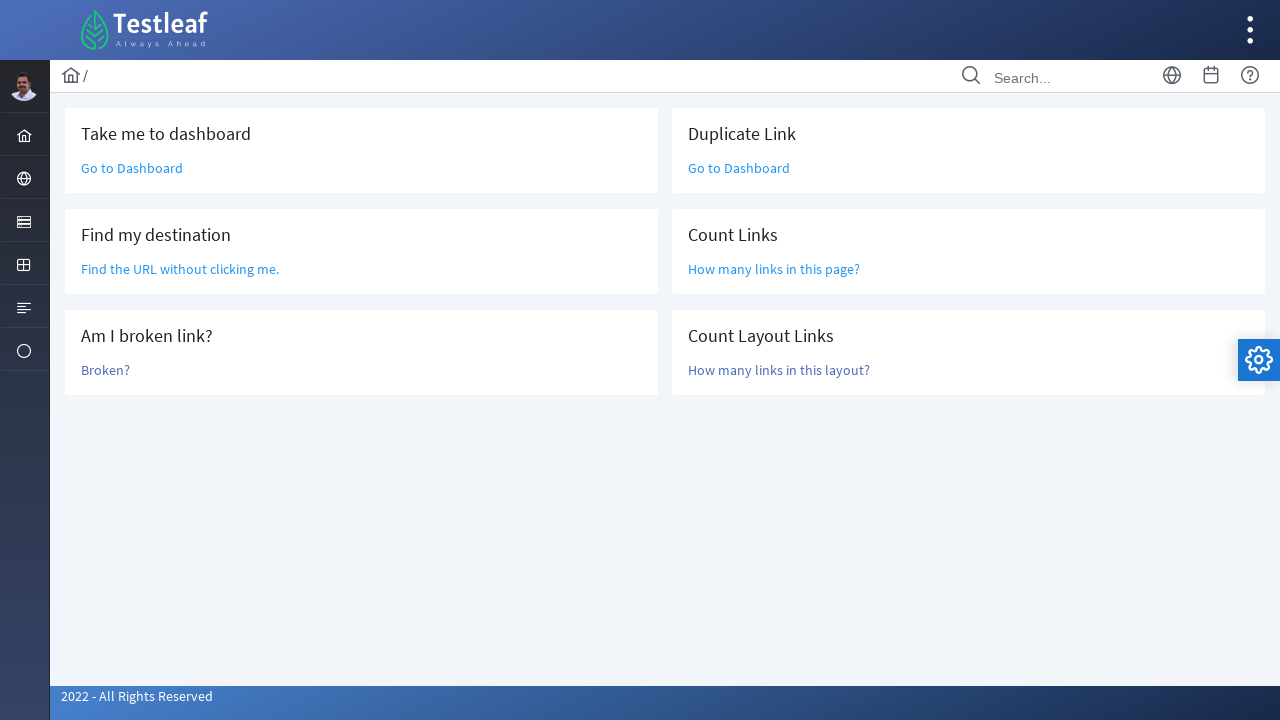

Clicked 'Go to Dashboard' link at (132, 168) on text='Go to Dashboard'
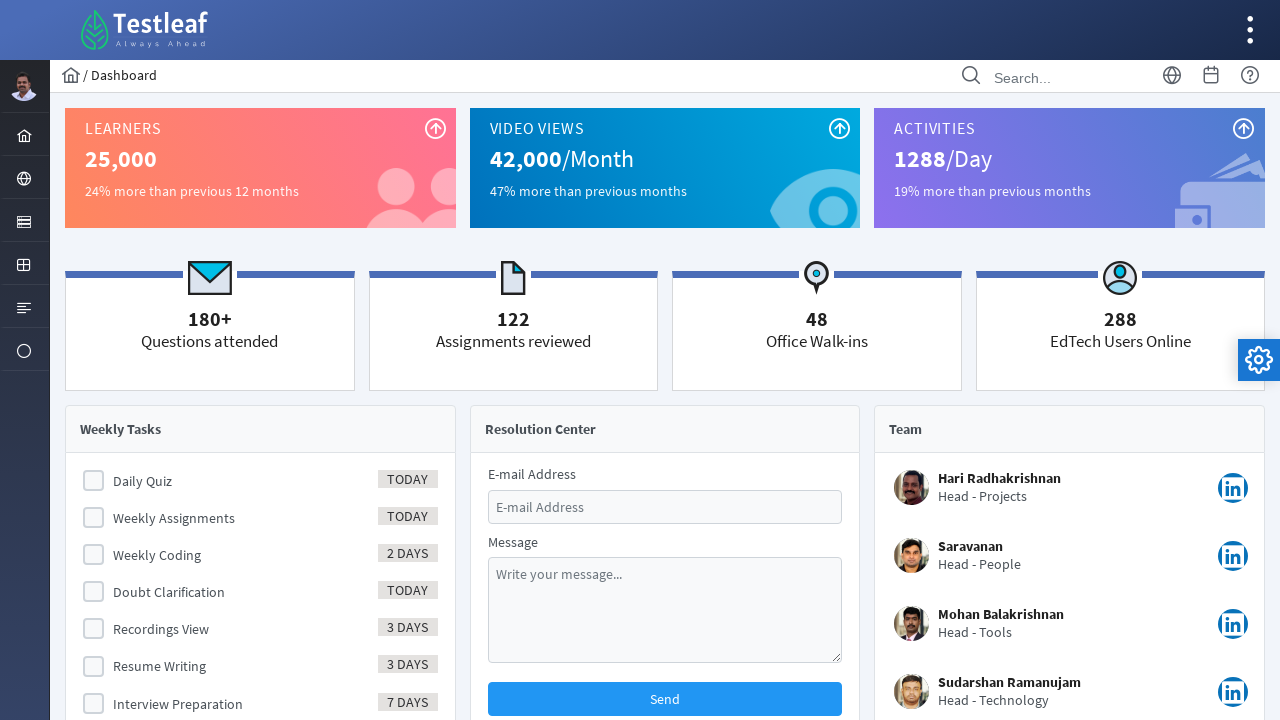

Navigated back from Dashboard
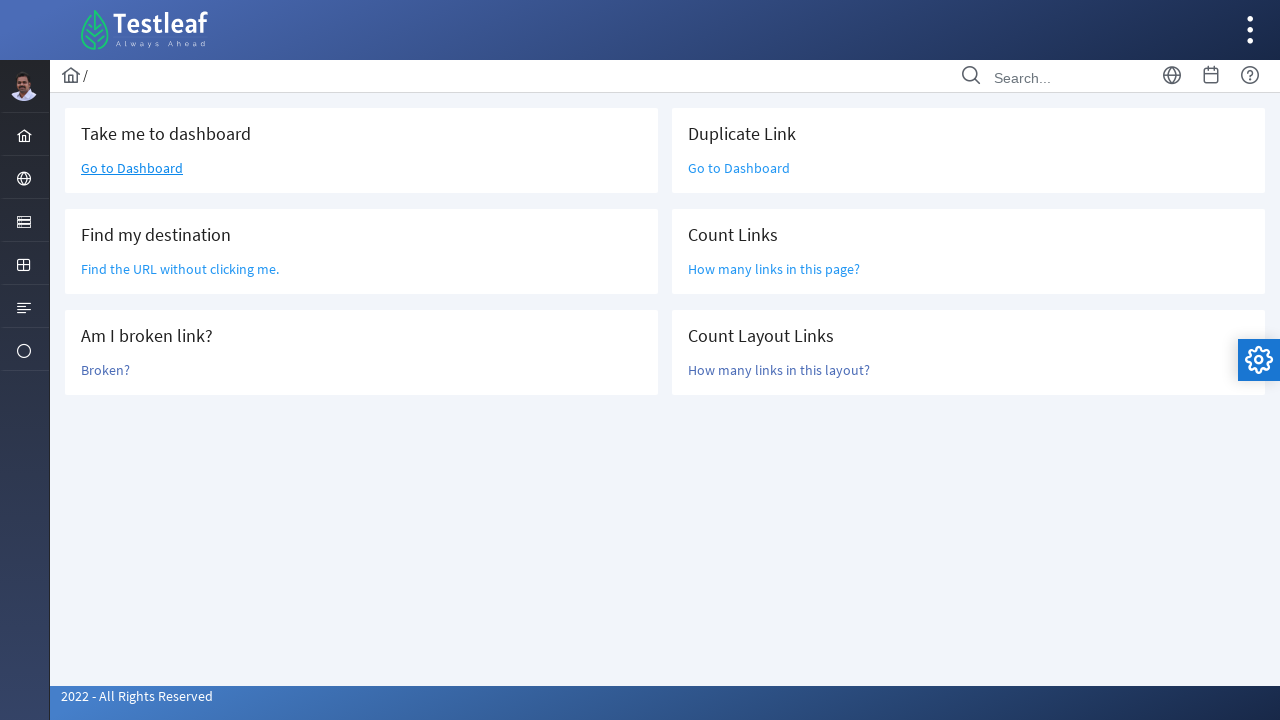

Retrieved destination URL: /grid.xhtml
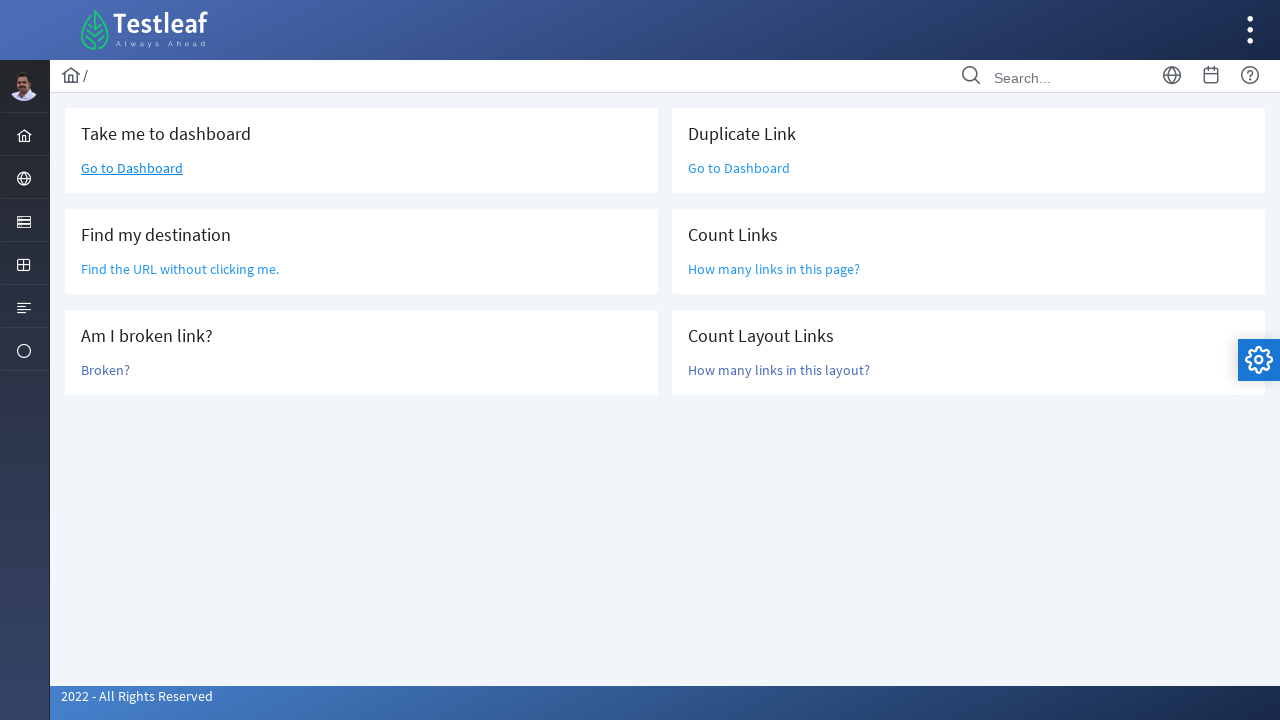

Clicked 'Broken?' link to test for broken link at (106, 370) on text='Broken?'
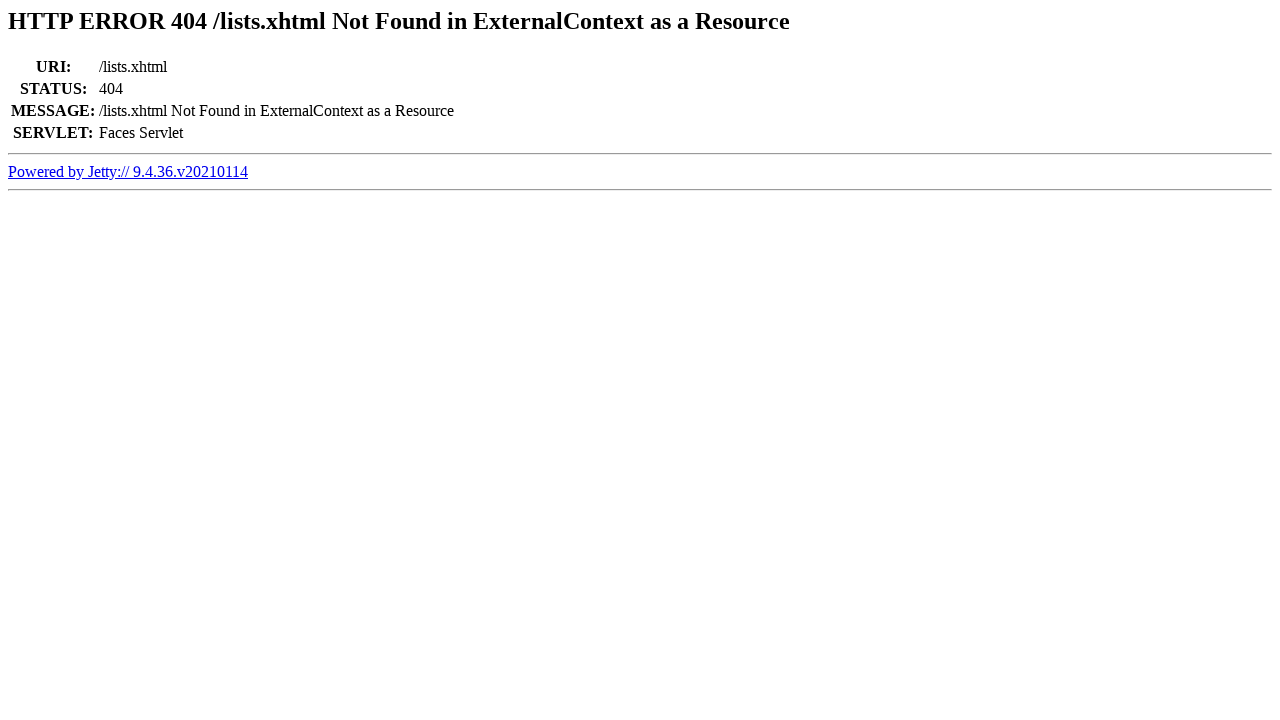

Retrieved page content to check for 404 error
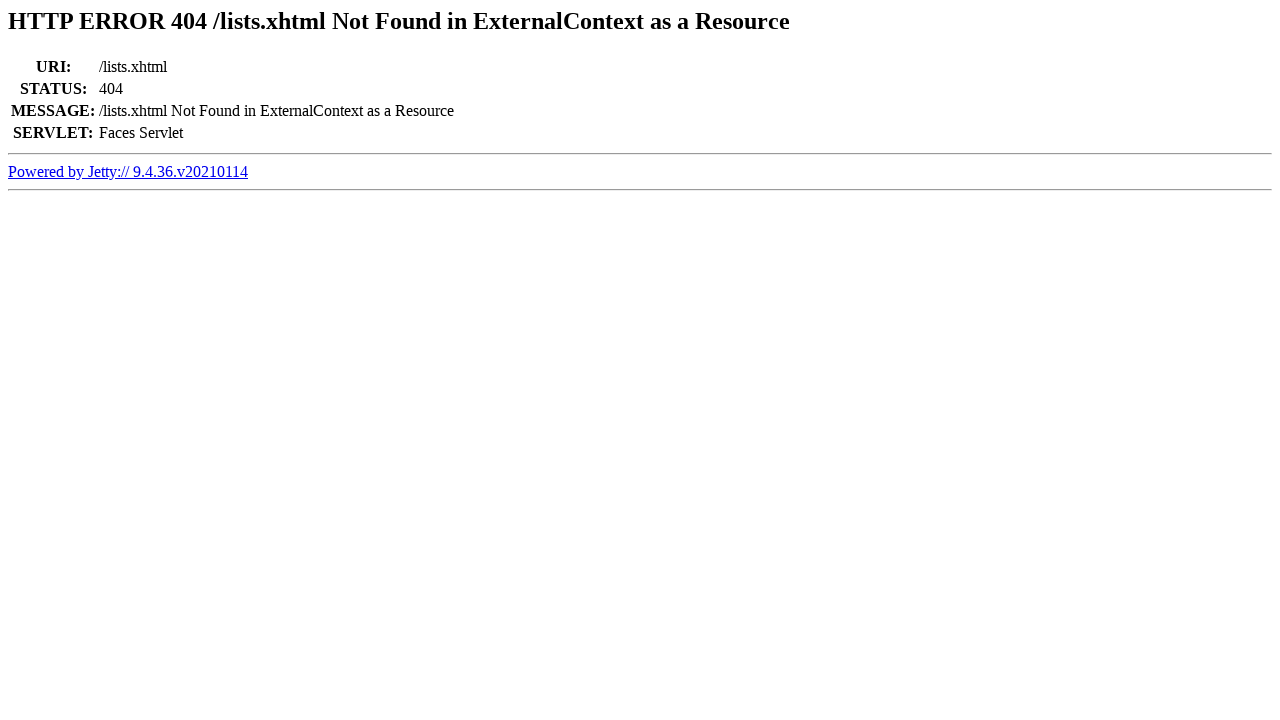

Confirmed: Link is broken (HTTP ERROR 404 detected)
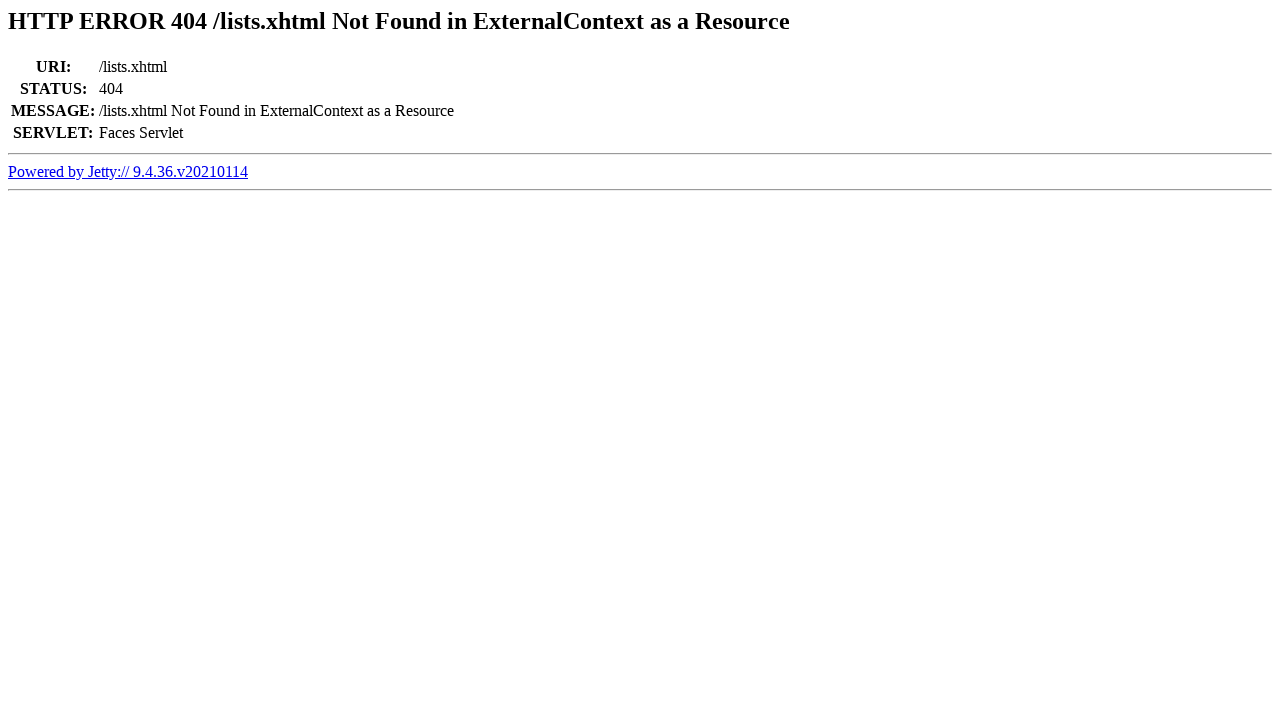

Navigated back from broken link test
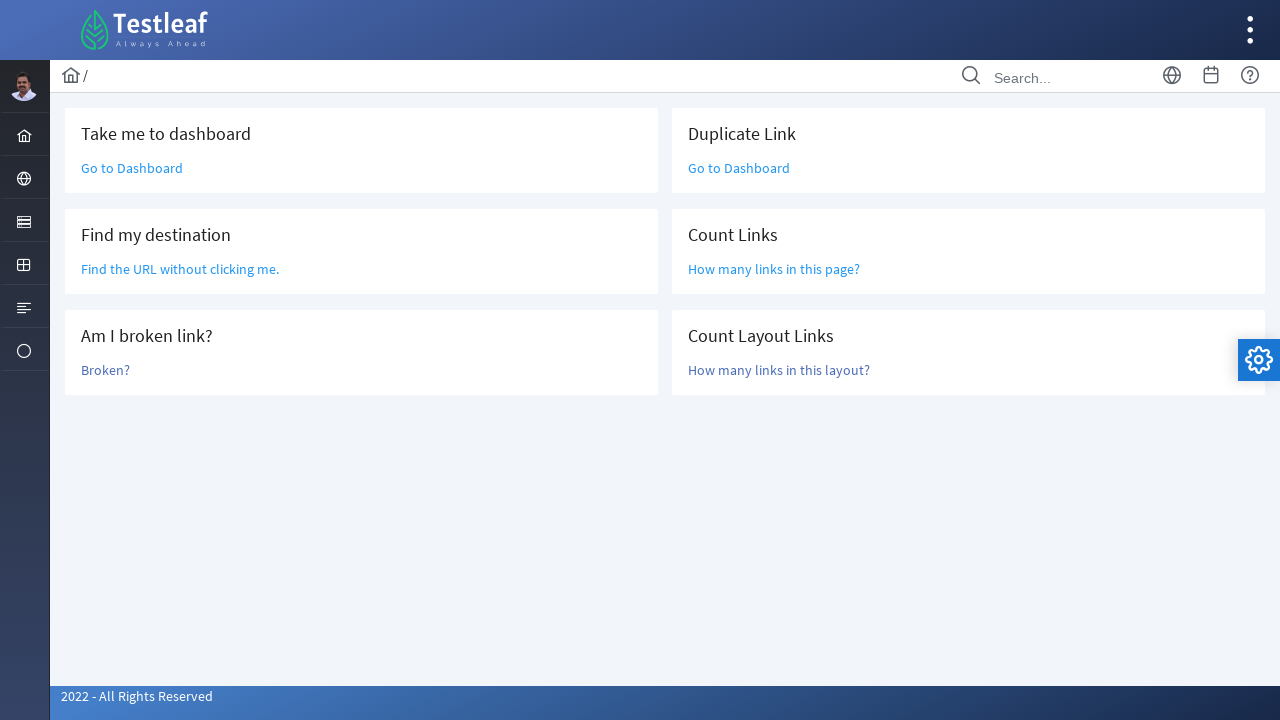

Found 2 duplicate 'Go to Dashboard' links
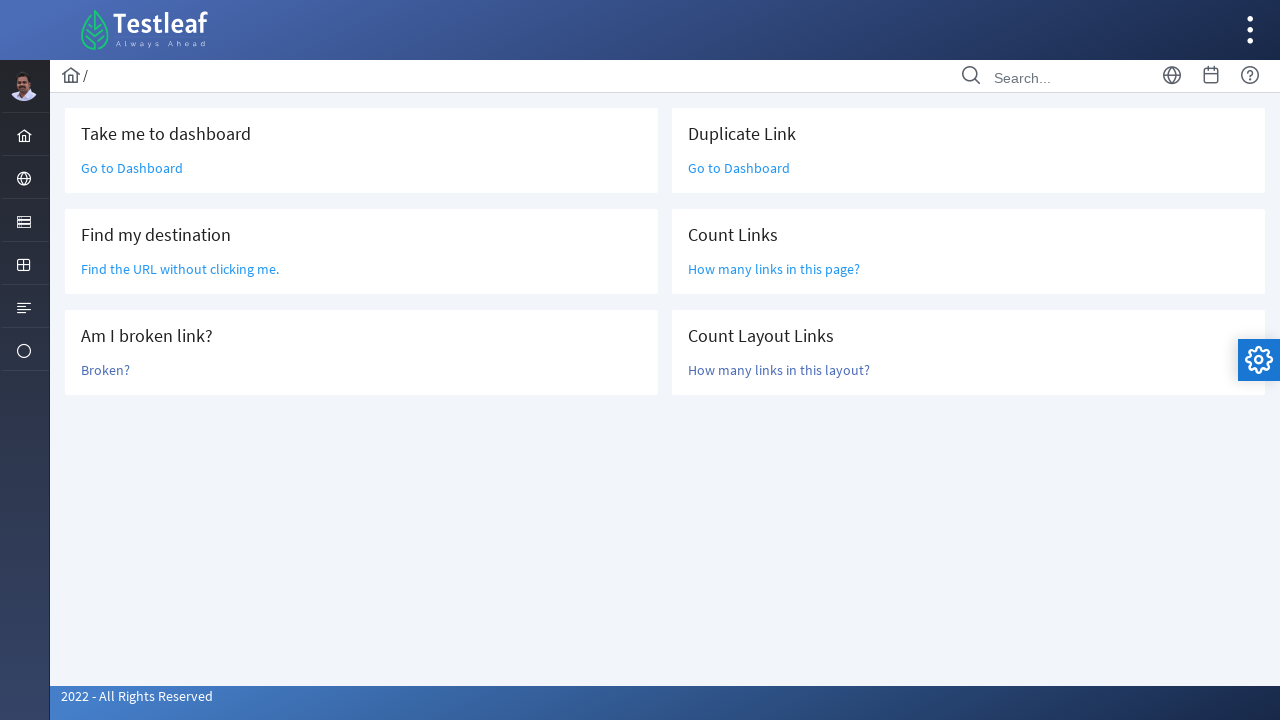

Counted all links on main page: 47 total links
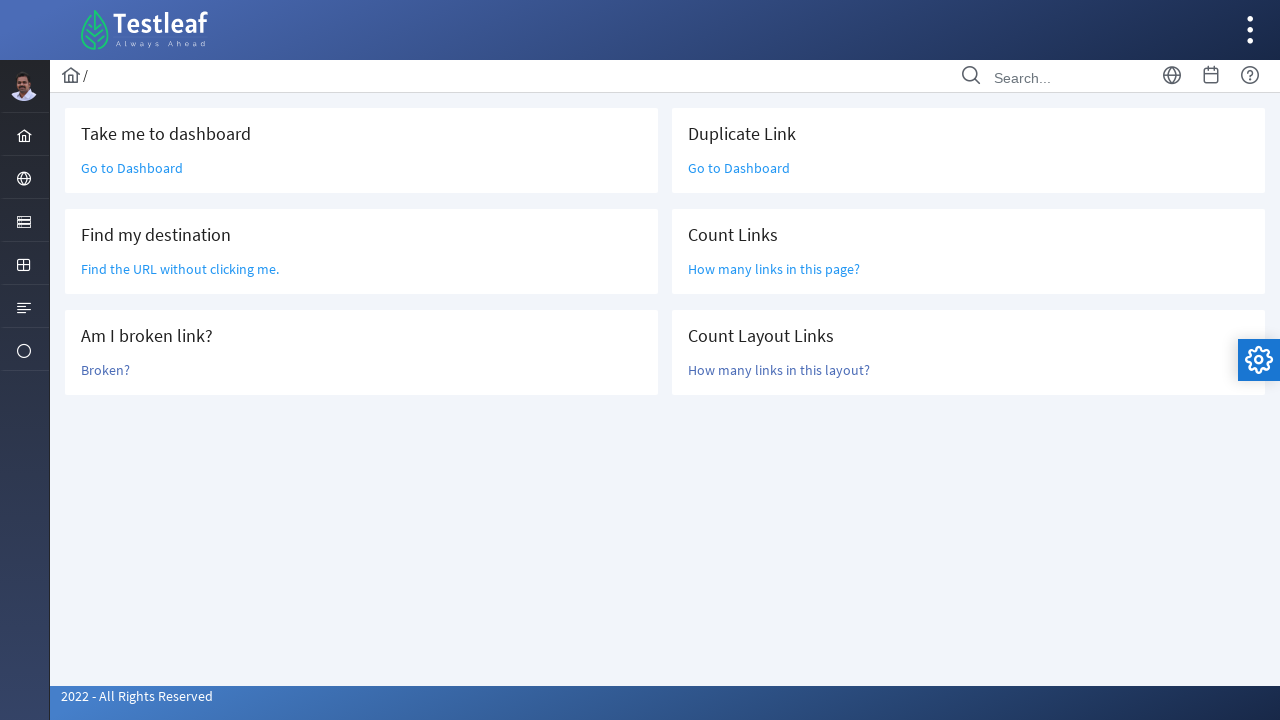

Clicked 'How many links in this layout?' link at (779, 370) on text='How many links in this layout?'
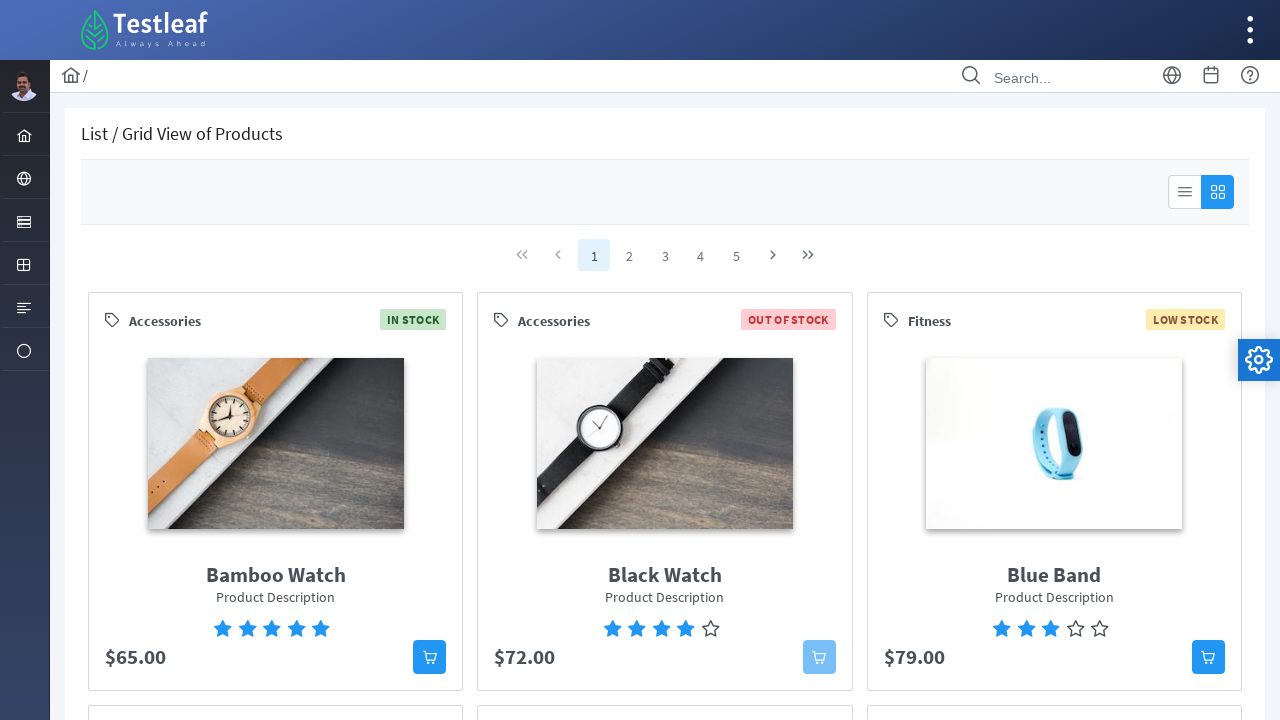

Counted all links in layout page: 80 total links
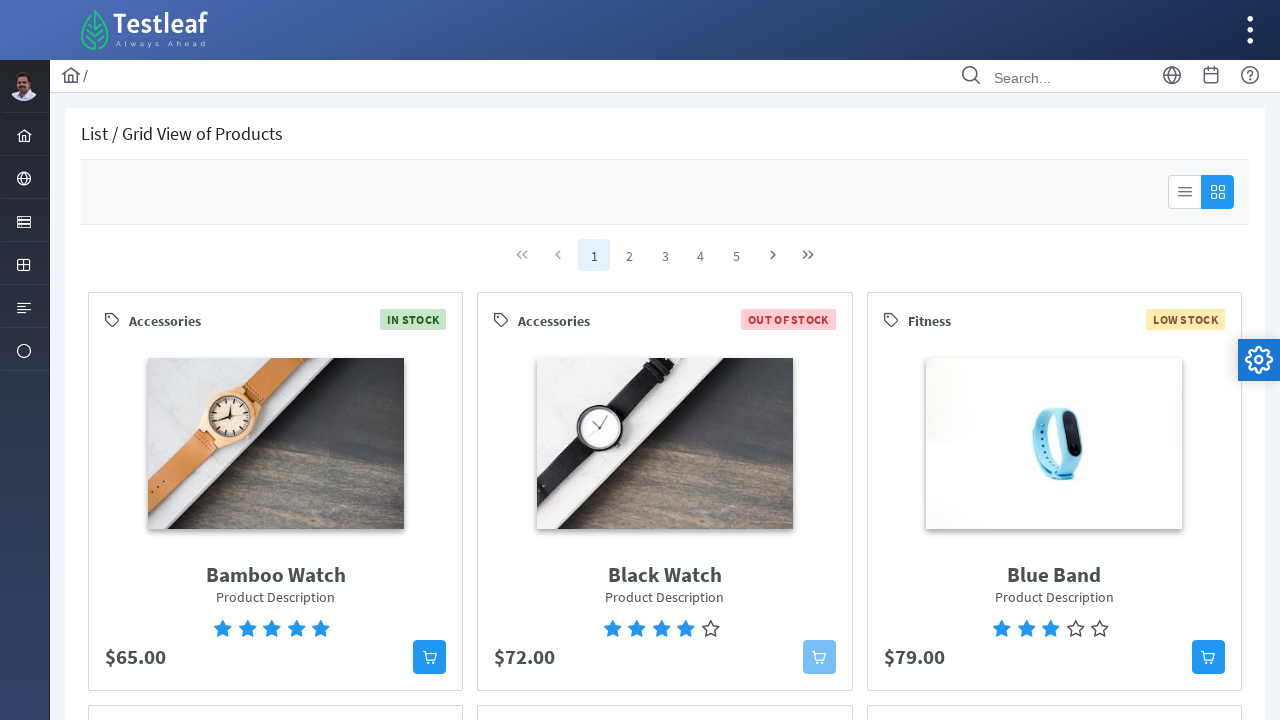

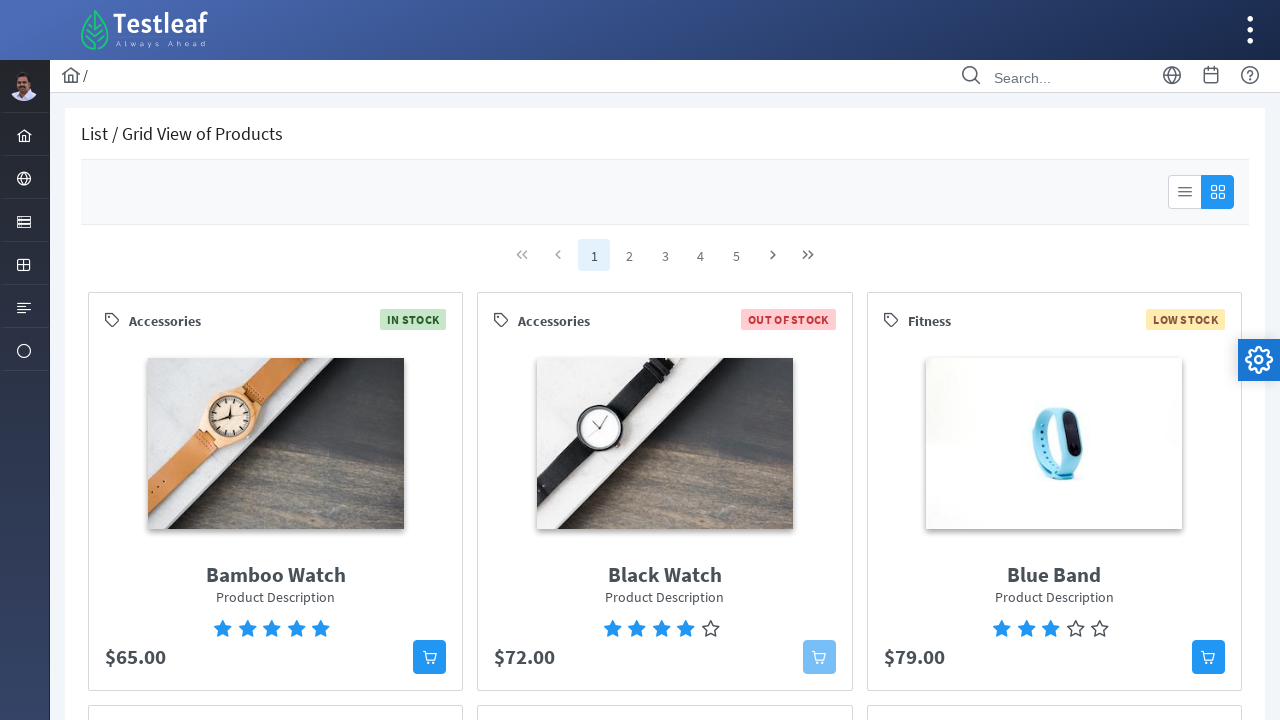